Tests iframe handling on jQuery UI draggable demo page by switching to a demo frame, reading element text, switching back to main content, and clicking the Download link

Starting URL: http://jqueryui.com/draggable/

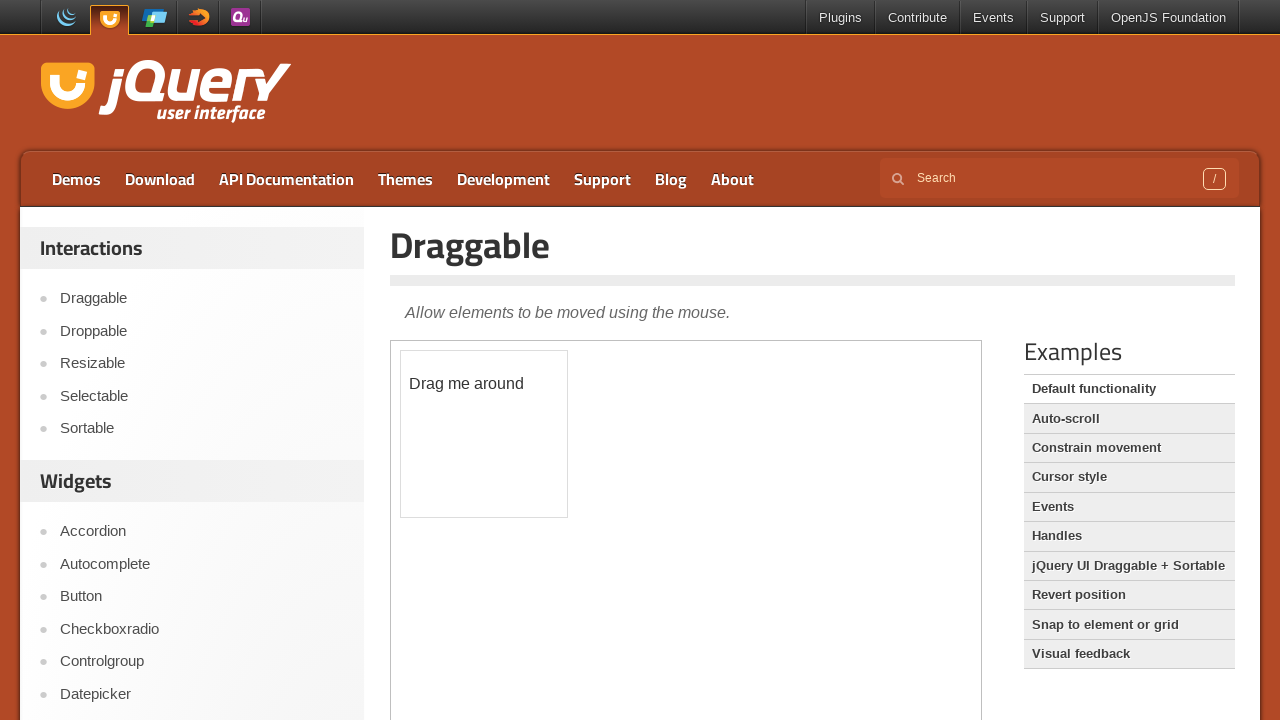

Waited for demo iframe to load
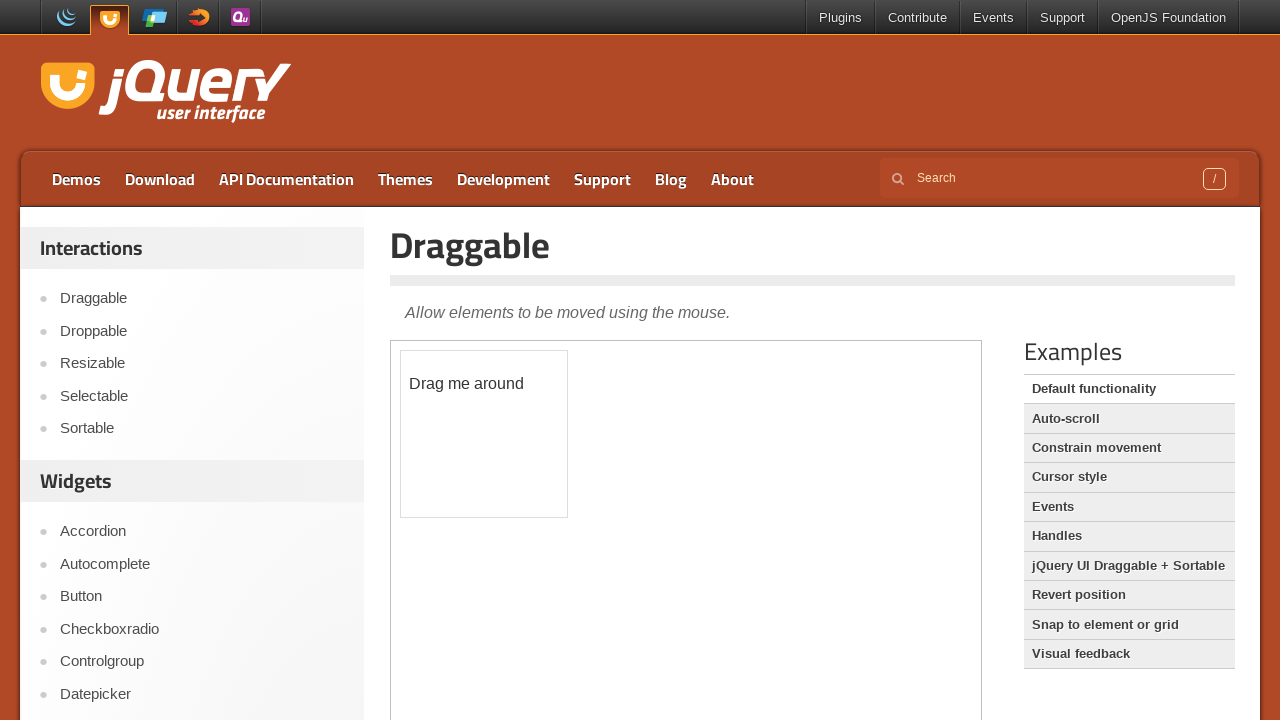

Located and switched to demo iframe
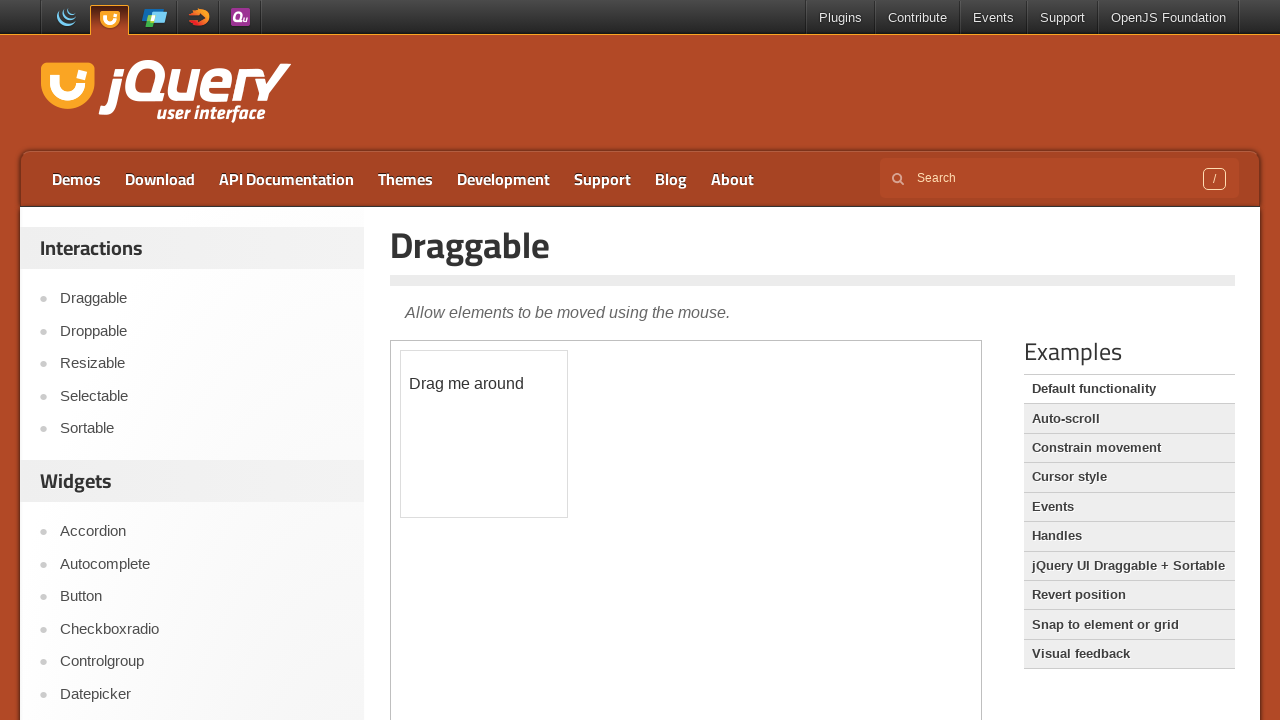

Read draggable element text: '
	Drag me around
'
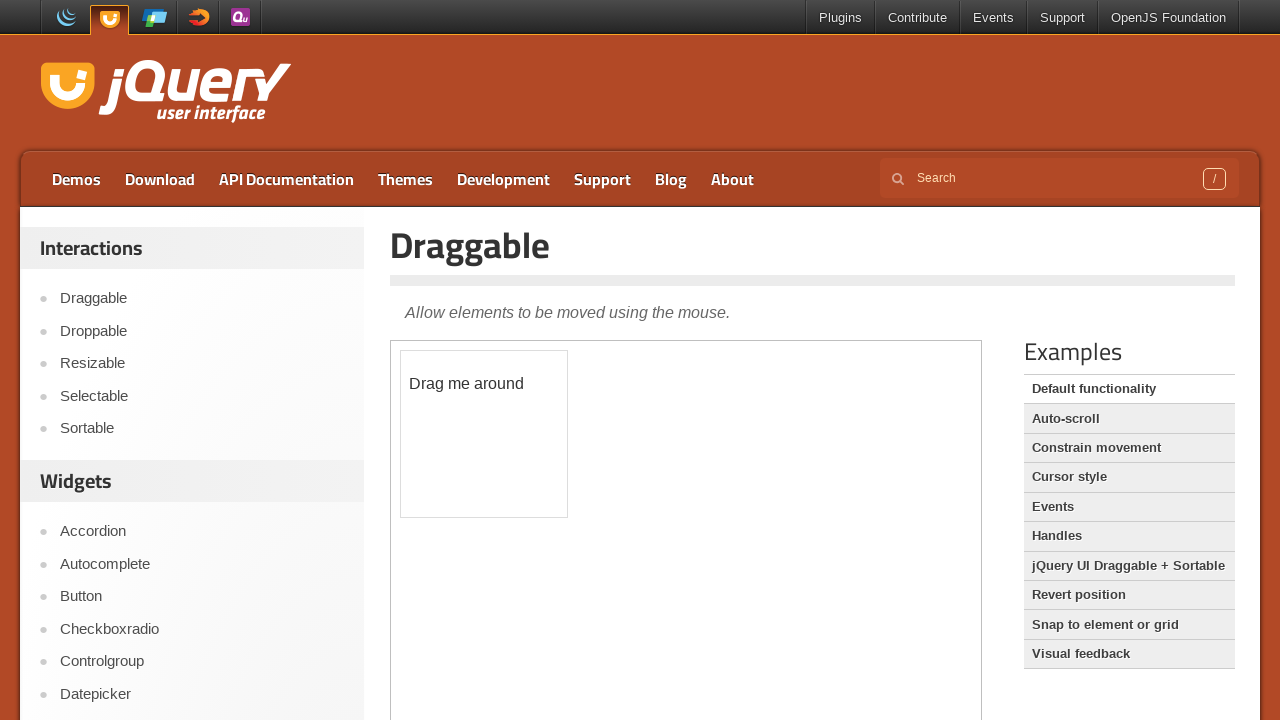

Clicked Download link in main content at (160, 179) on a:has-text('Download')
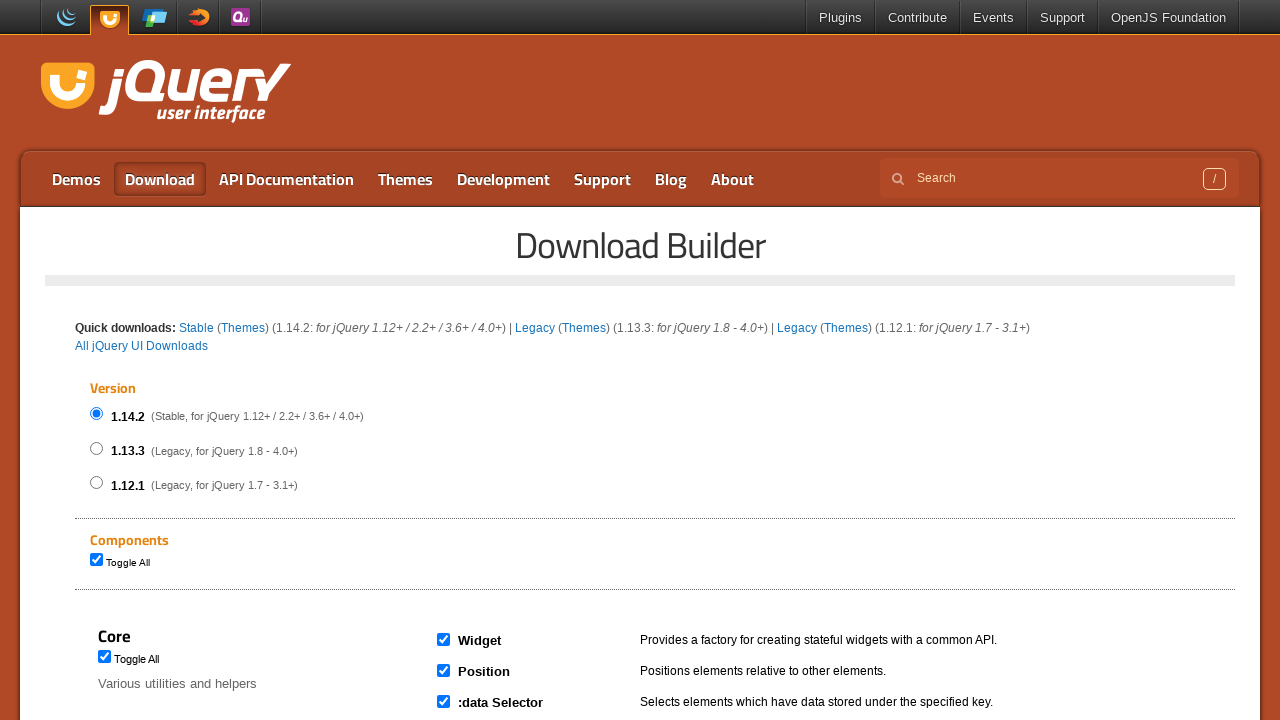

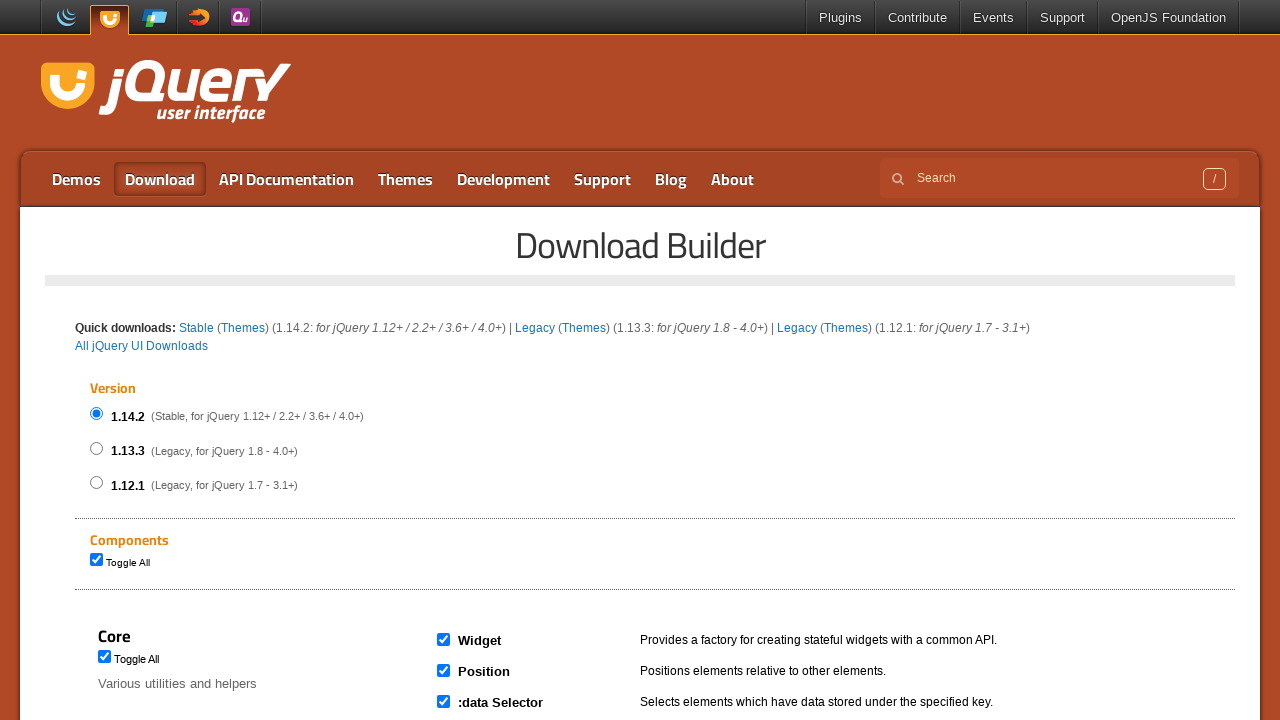